Tests alert confirmation dialog by navigating to the alert demo page, triggering a confirmation alert, and dismissing it

Starting URL: https://demo.automationtesting.in/Alerts.html

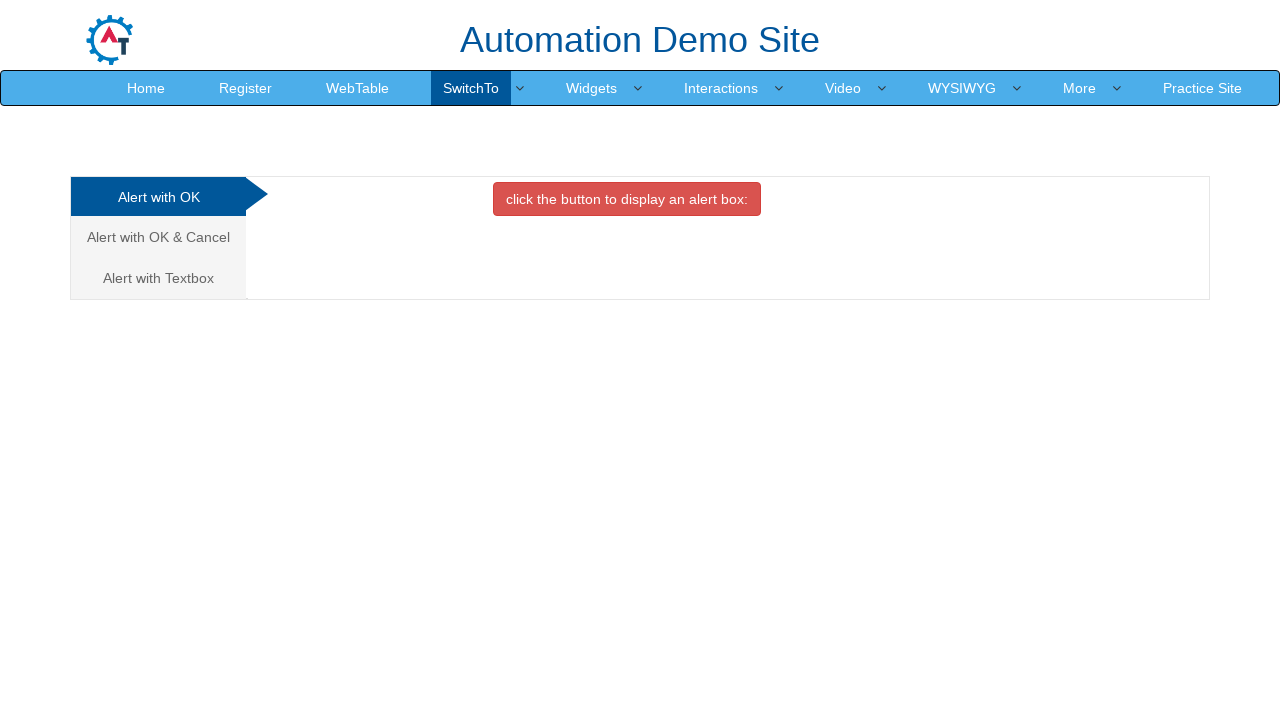

Clicked on the 'Alert with OK & Cancel' tab at (158, 237) on xpath=//a[text()='Alert with OK & Cancel ']
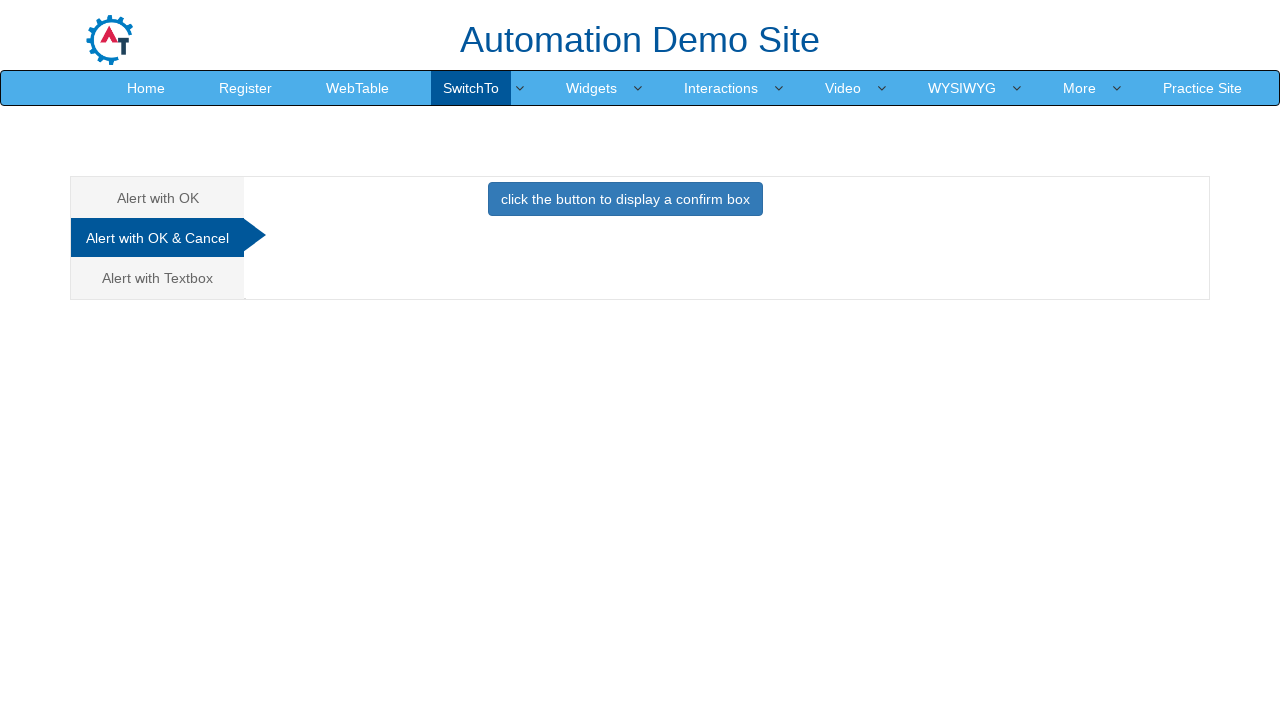

Clicked the button to display confirmation alert at (625, 199) on xpath=//button[text()='click the button to display a confirm box ']
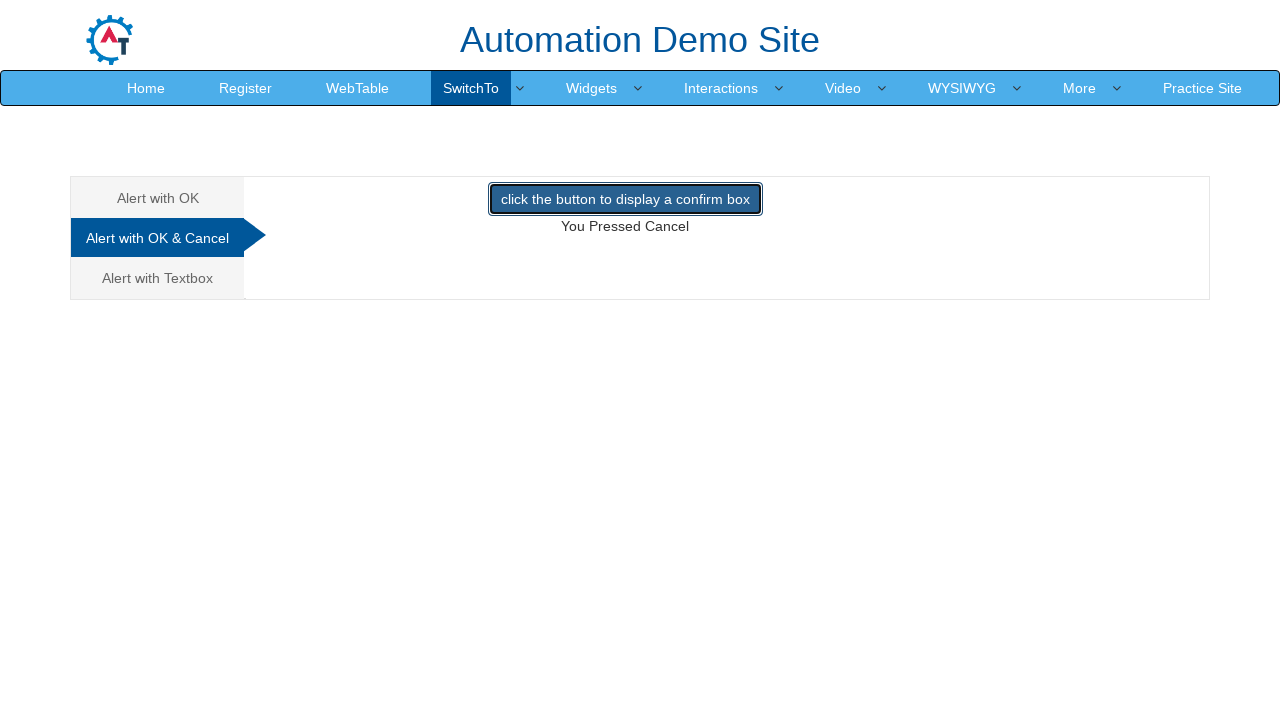

Dismissed the confirmation alert dialog
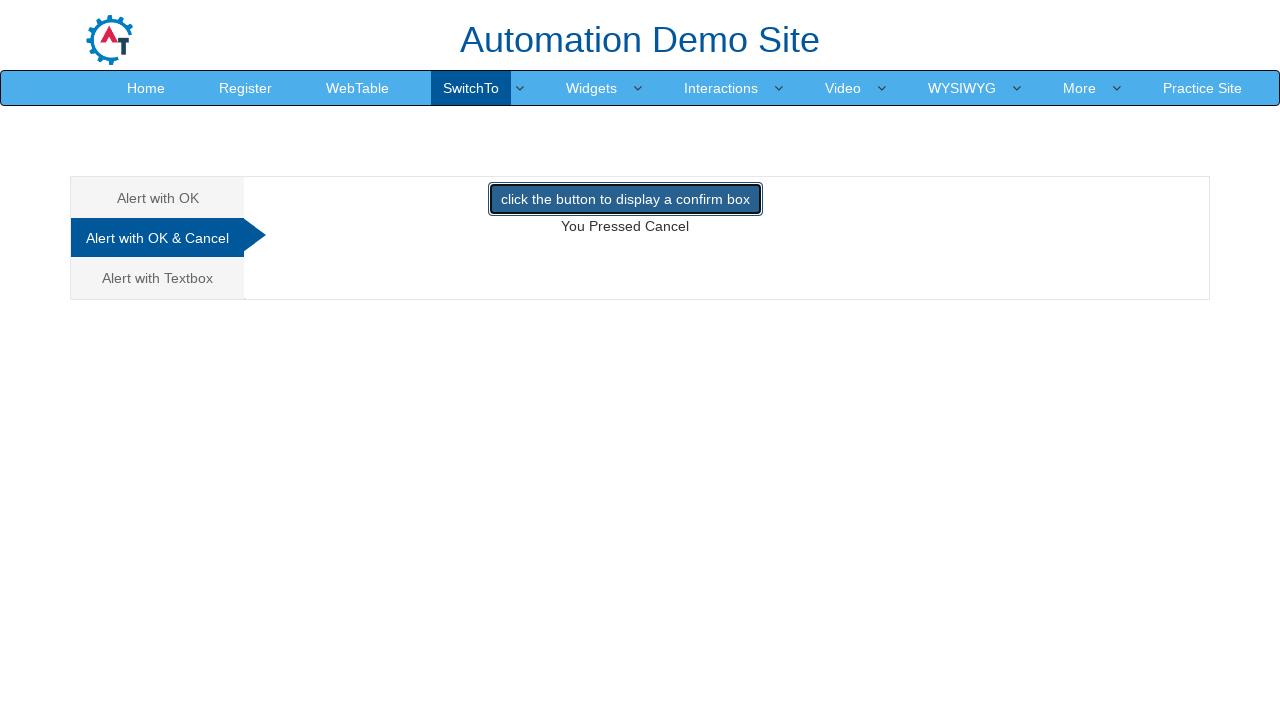

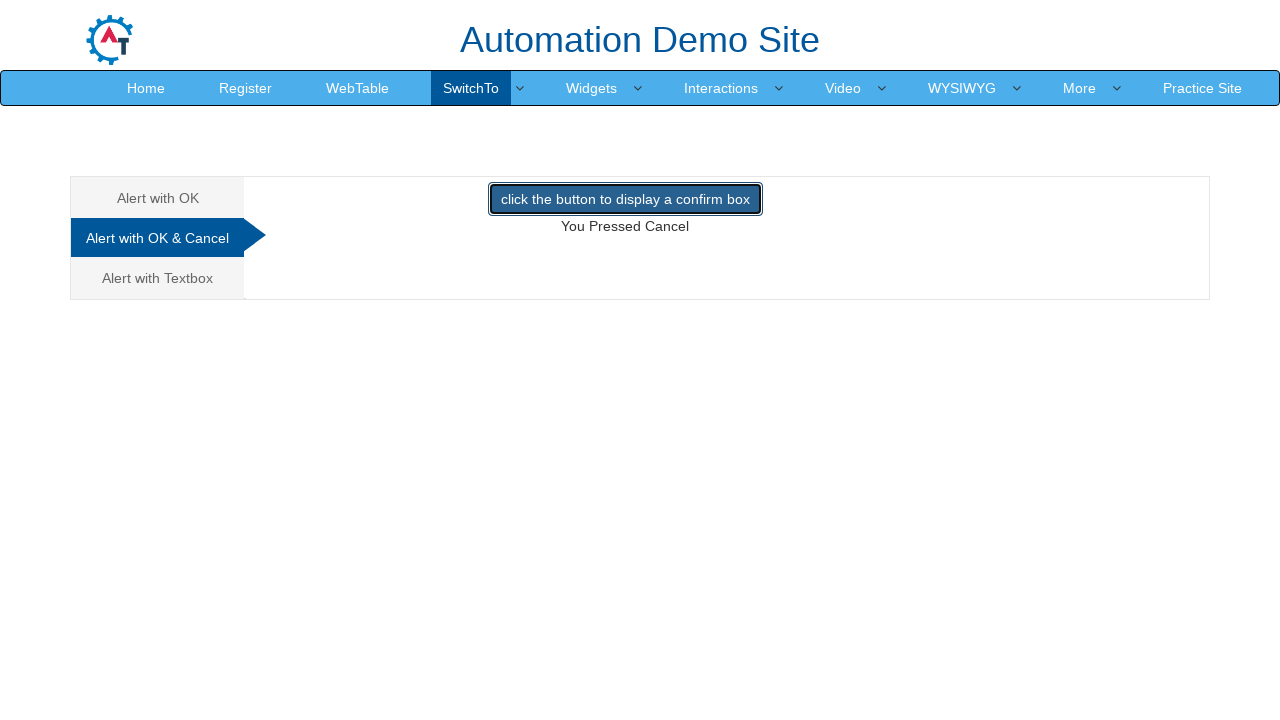